Verifies that the form header text and first name field placeholder attribute are displayed correctly on the DemoQA automation practice form

Starting URL: https://demoqa.com/automation-practice-form

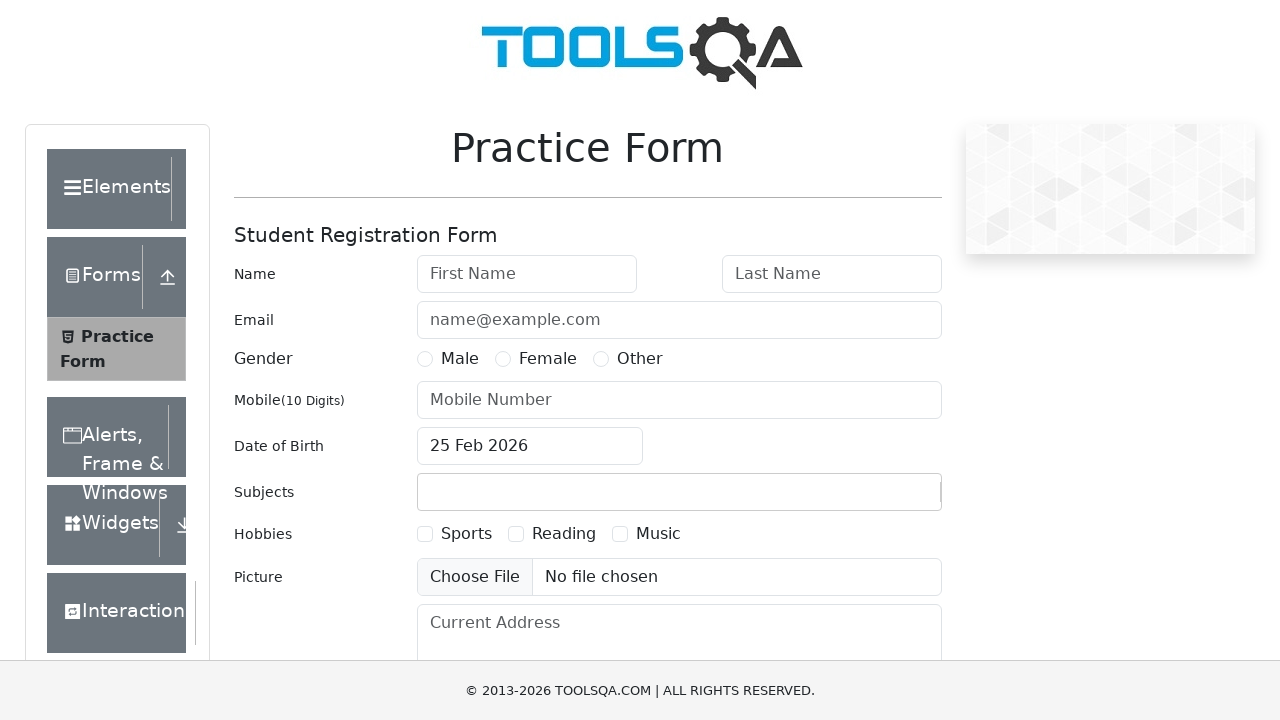

Located form header element (h5)
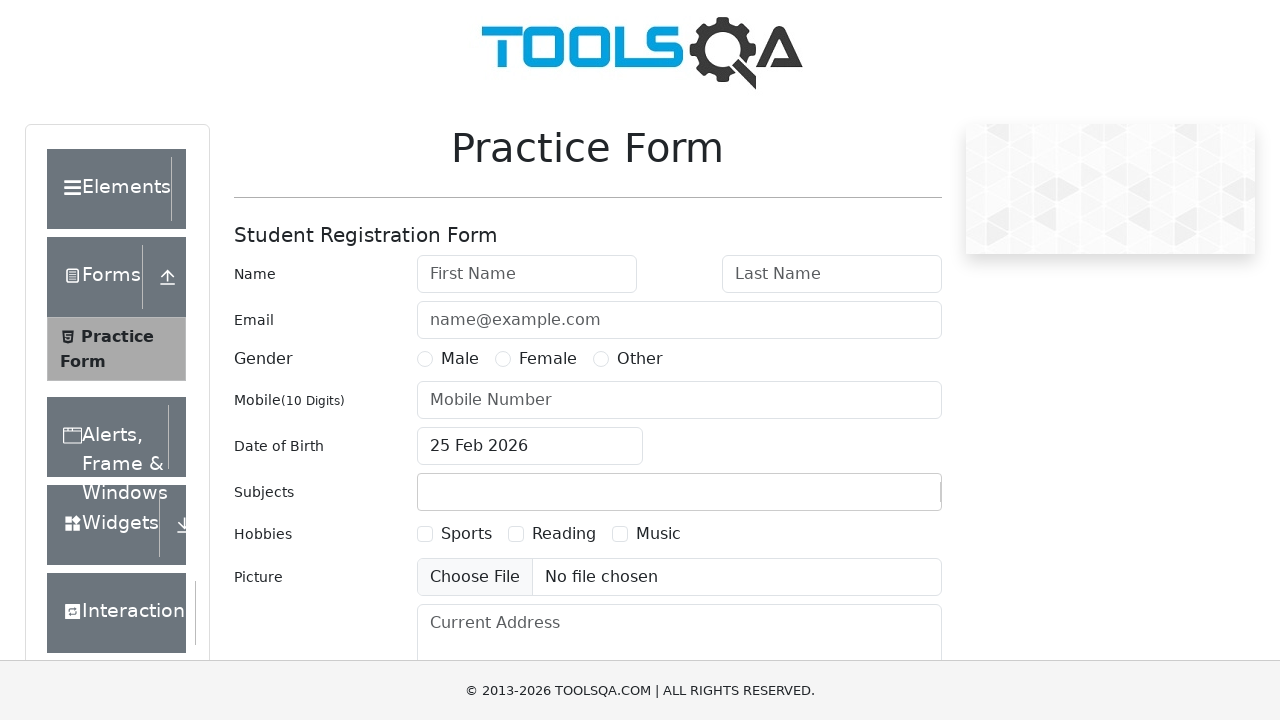

Retrieved header text content
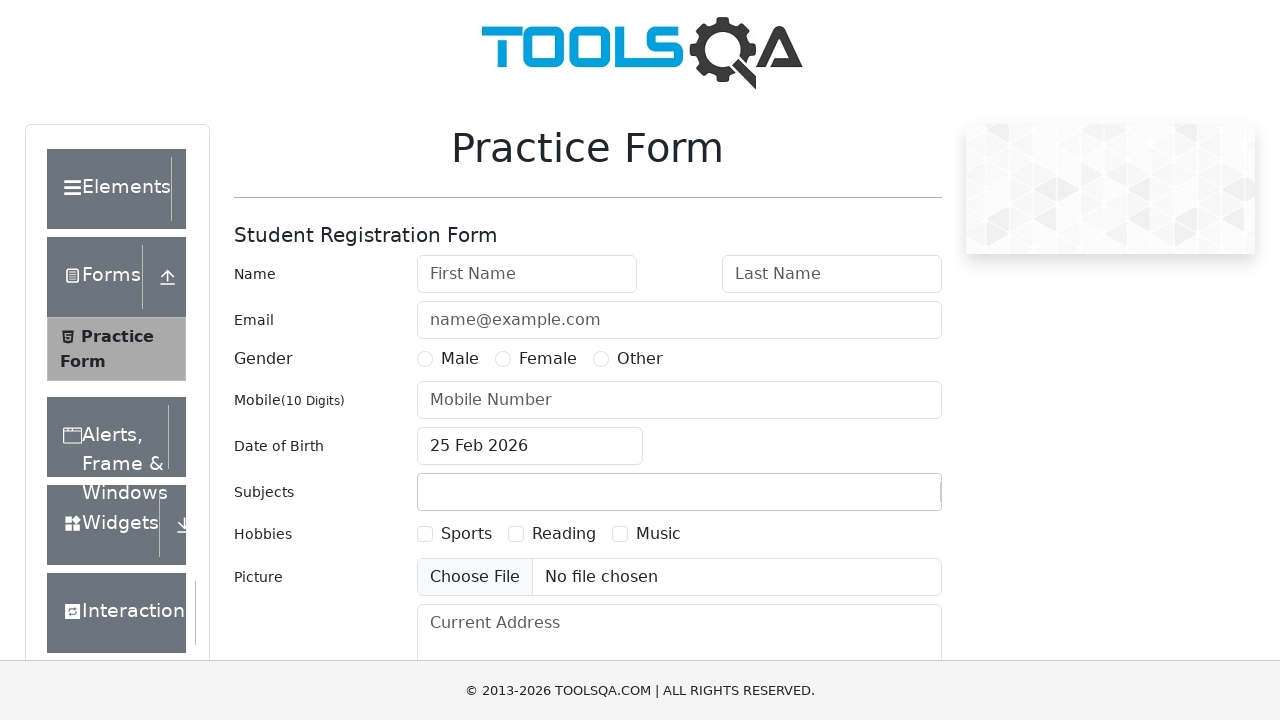

Verified header text is 'Student Registration Form'
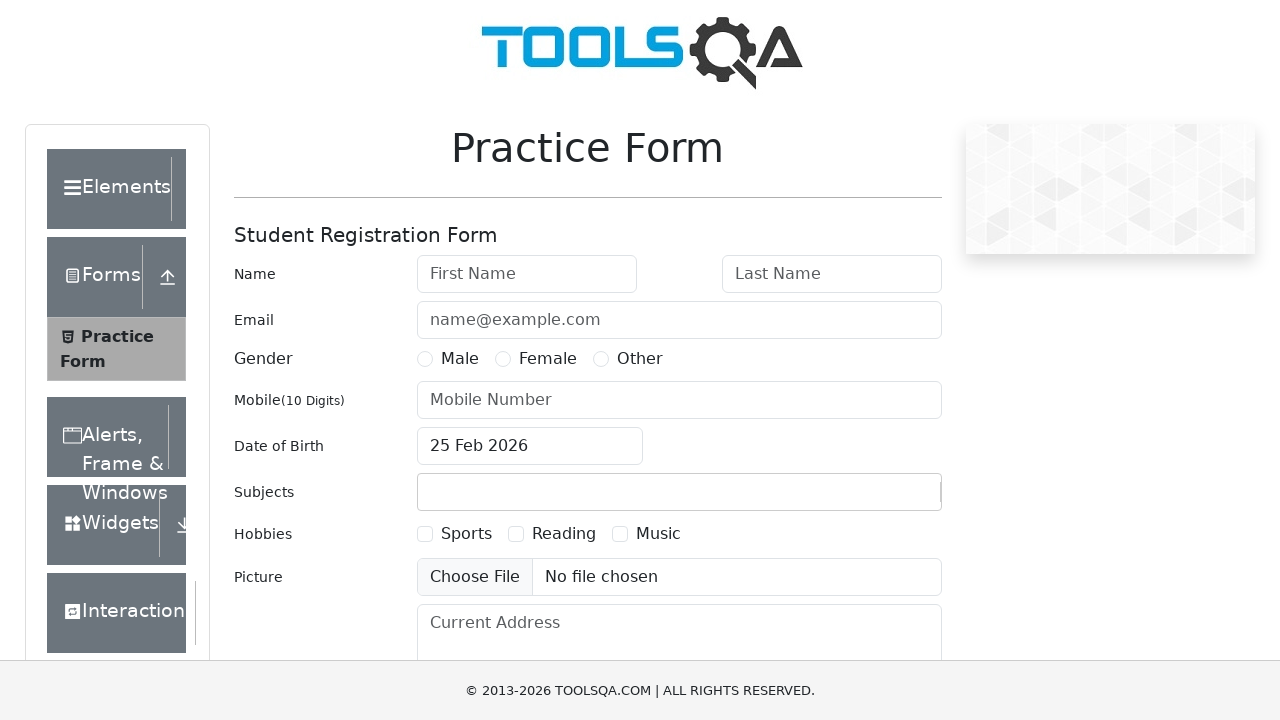

Located first name input field (#firstName)
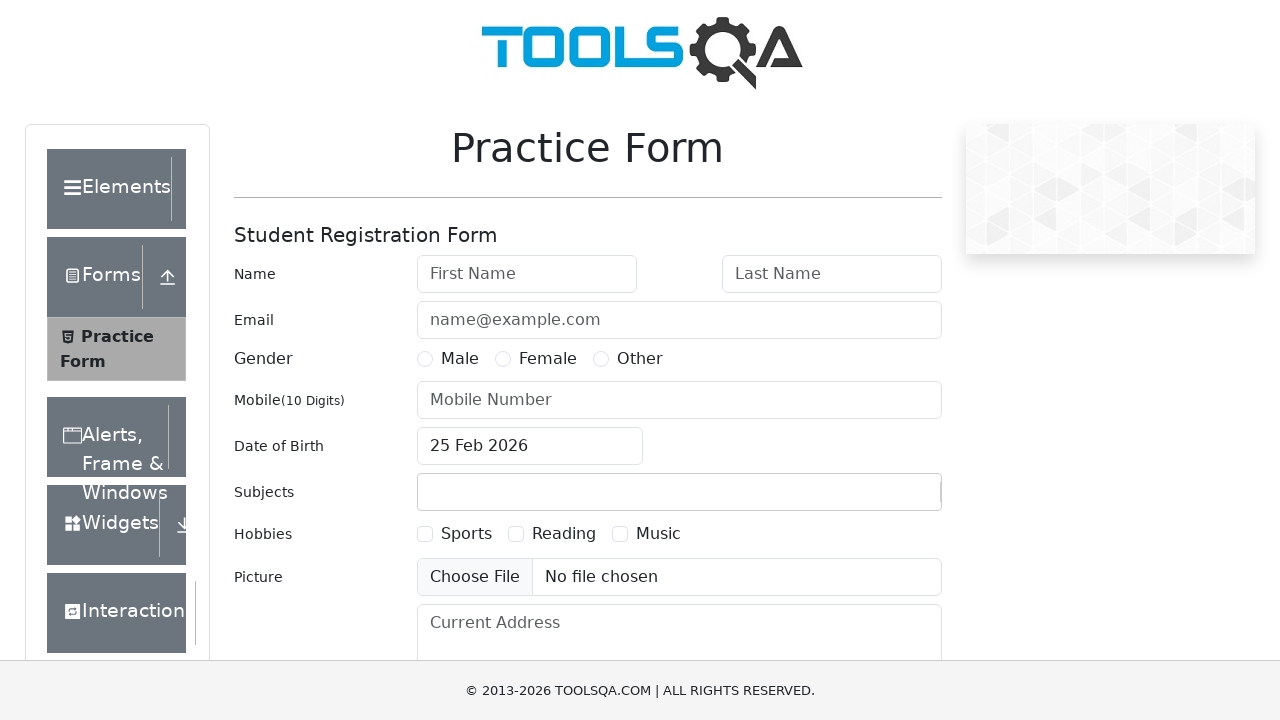

Retrieved placeholder attribute from first name field
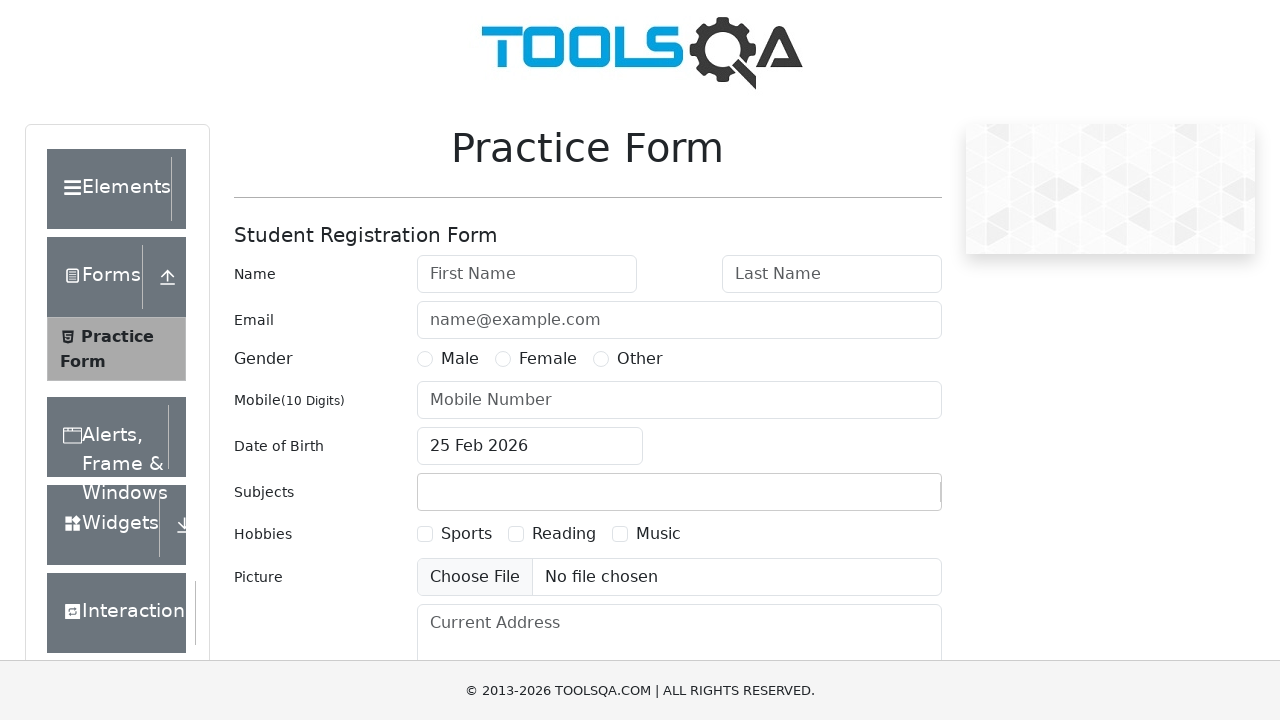

Verified first name field placeholder is 'First Name'
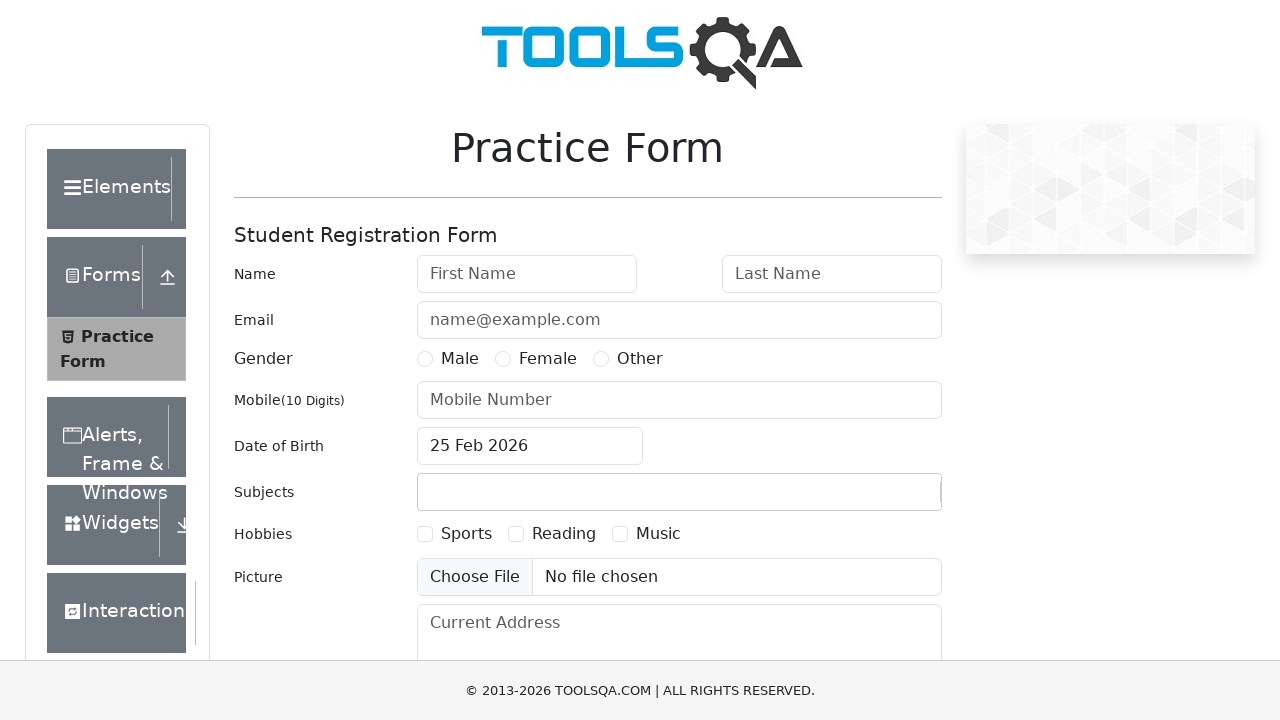

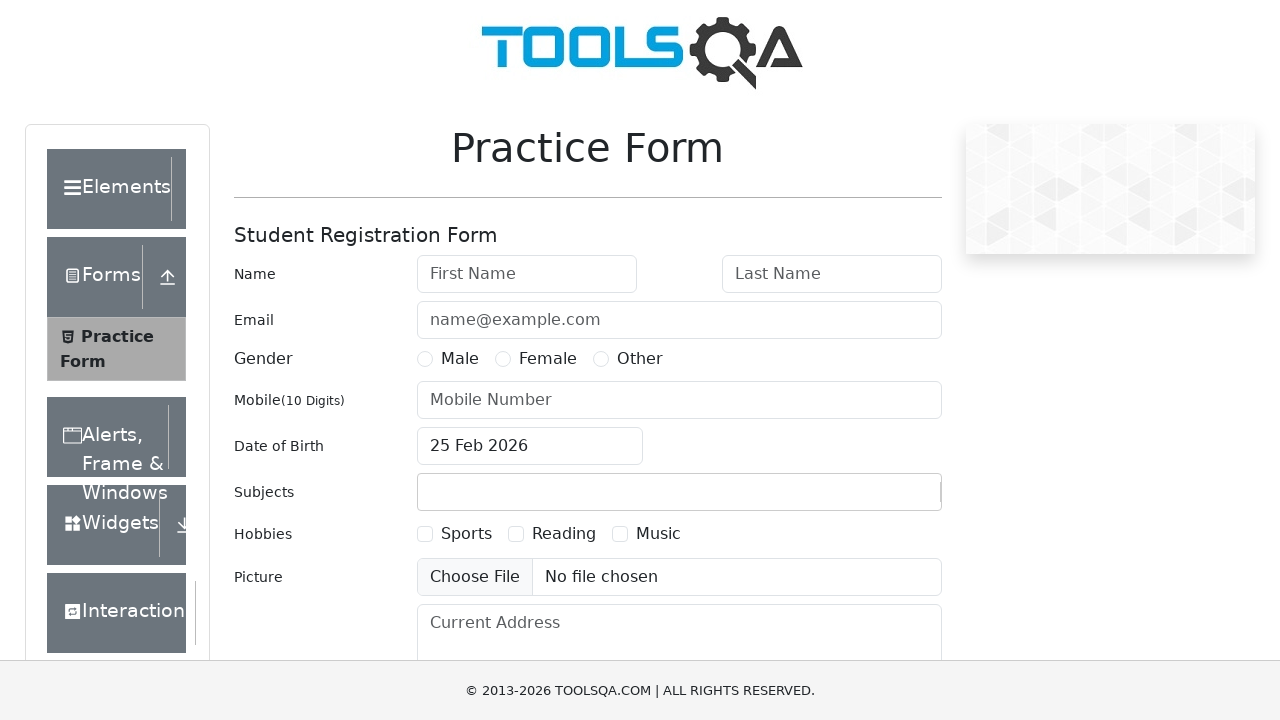